Tests basic alert acceptance by clicking a button and accepting the alert dialog

Starting URL: https://demoqa.com/alerts

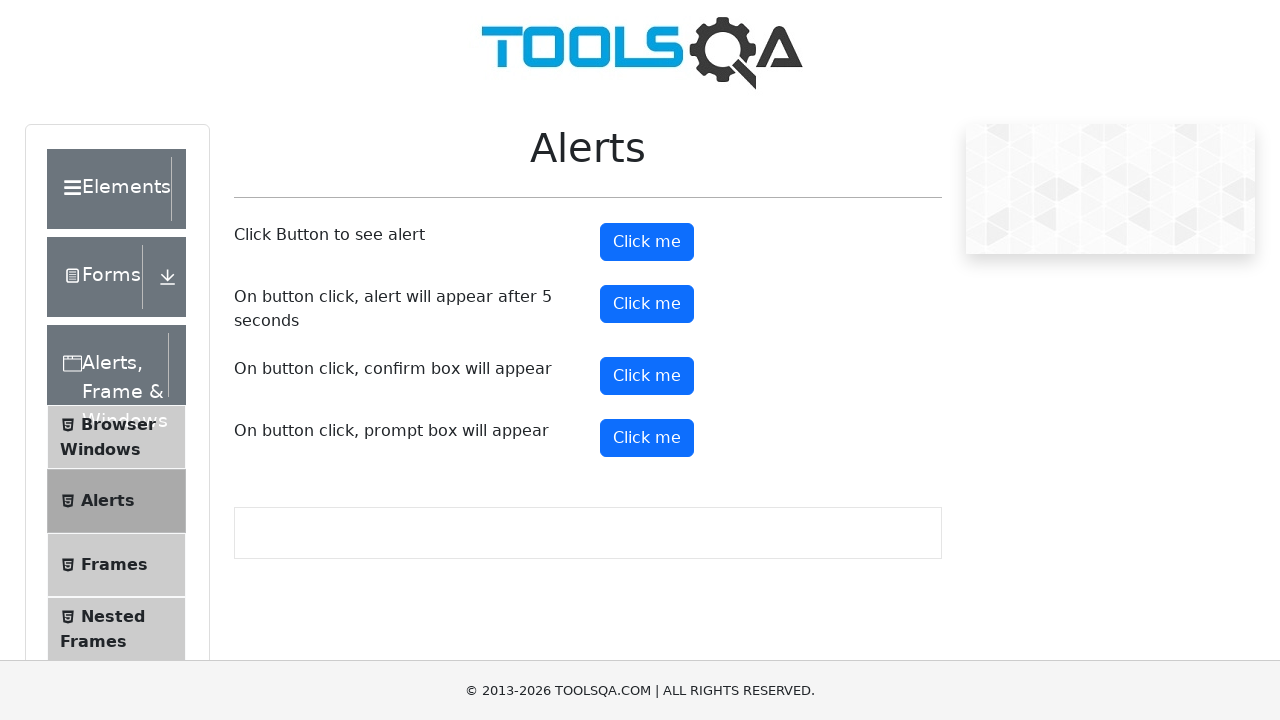

Navigated to alerts demo page
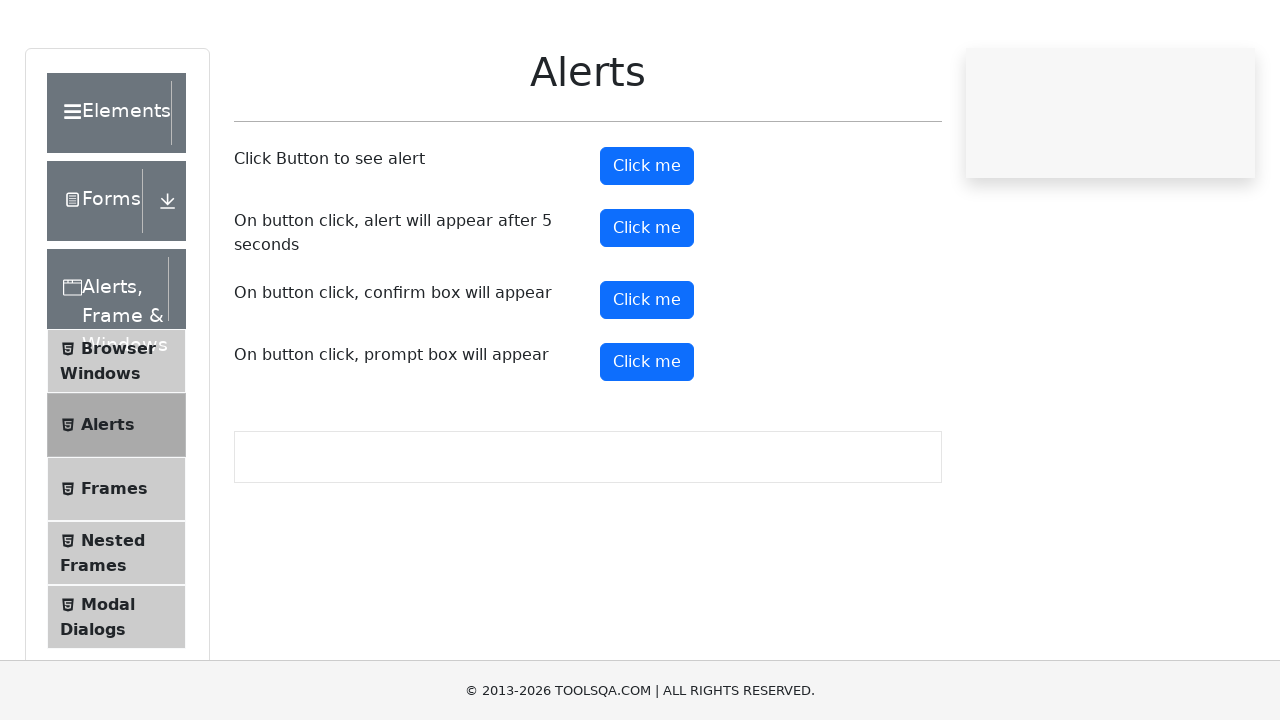

Clicked alert button to trigger alert dialog at (647, 242) on #alertButton
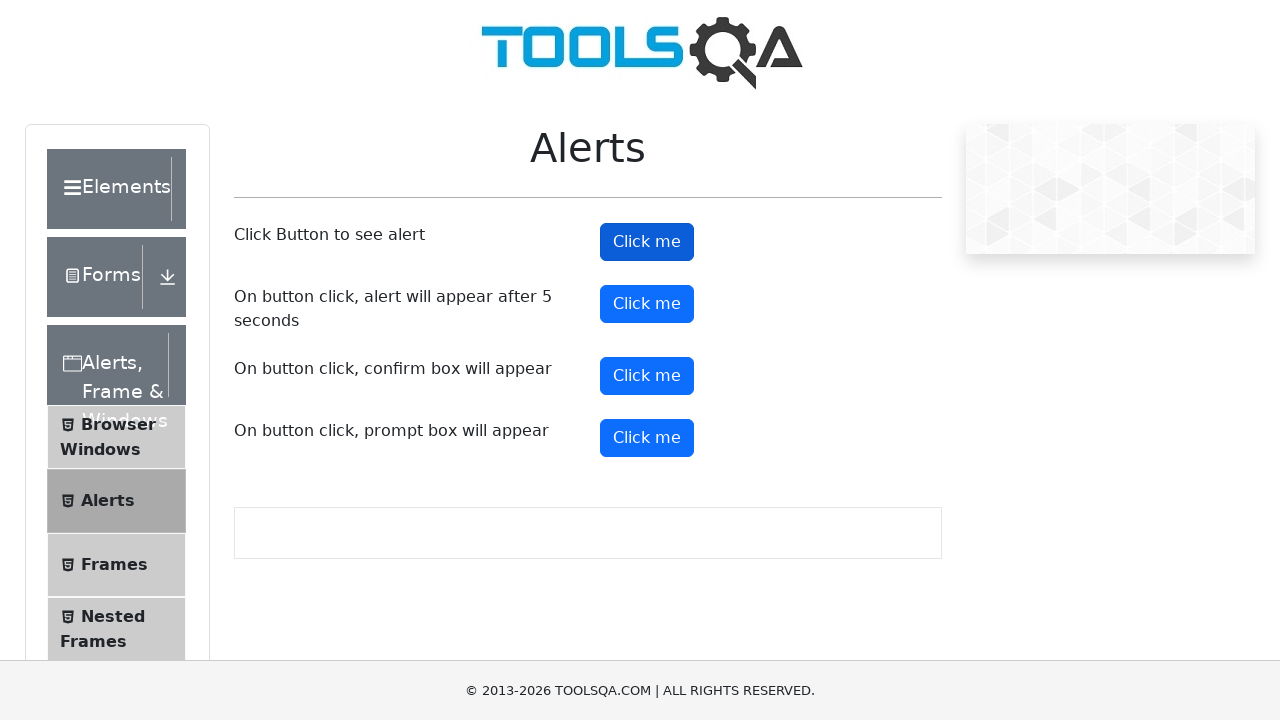

Accepted the alert dialog
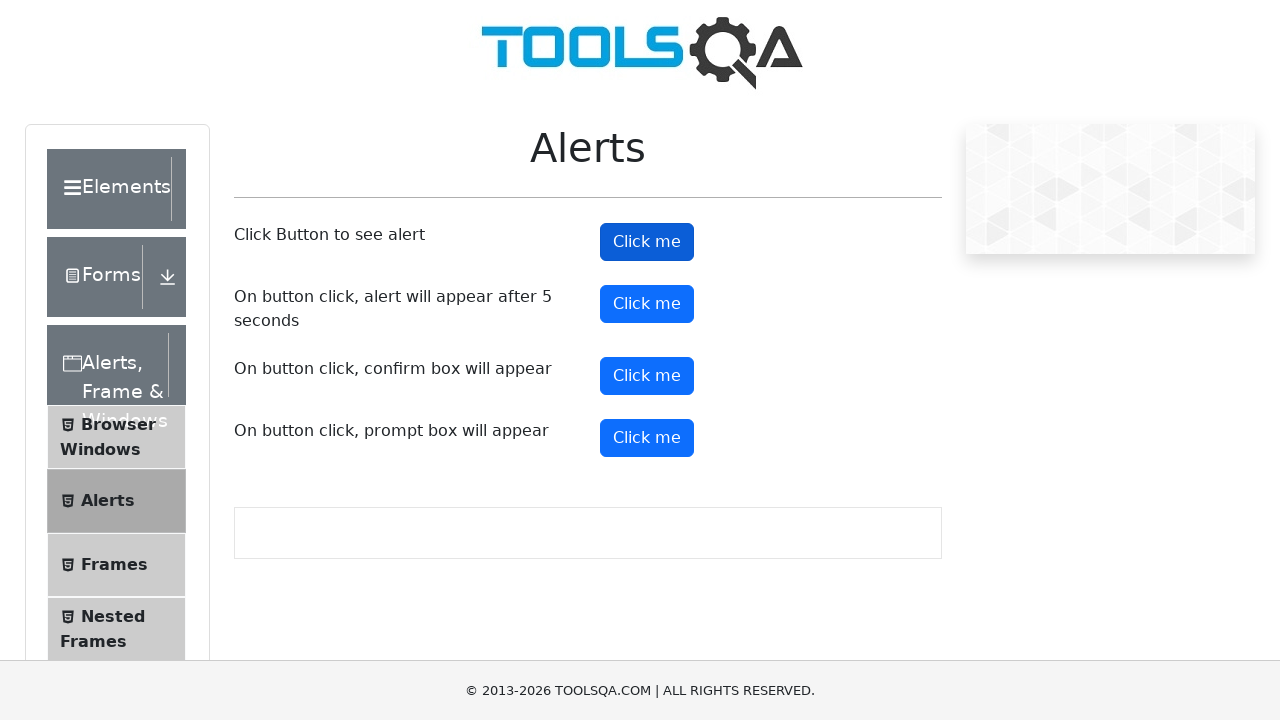

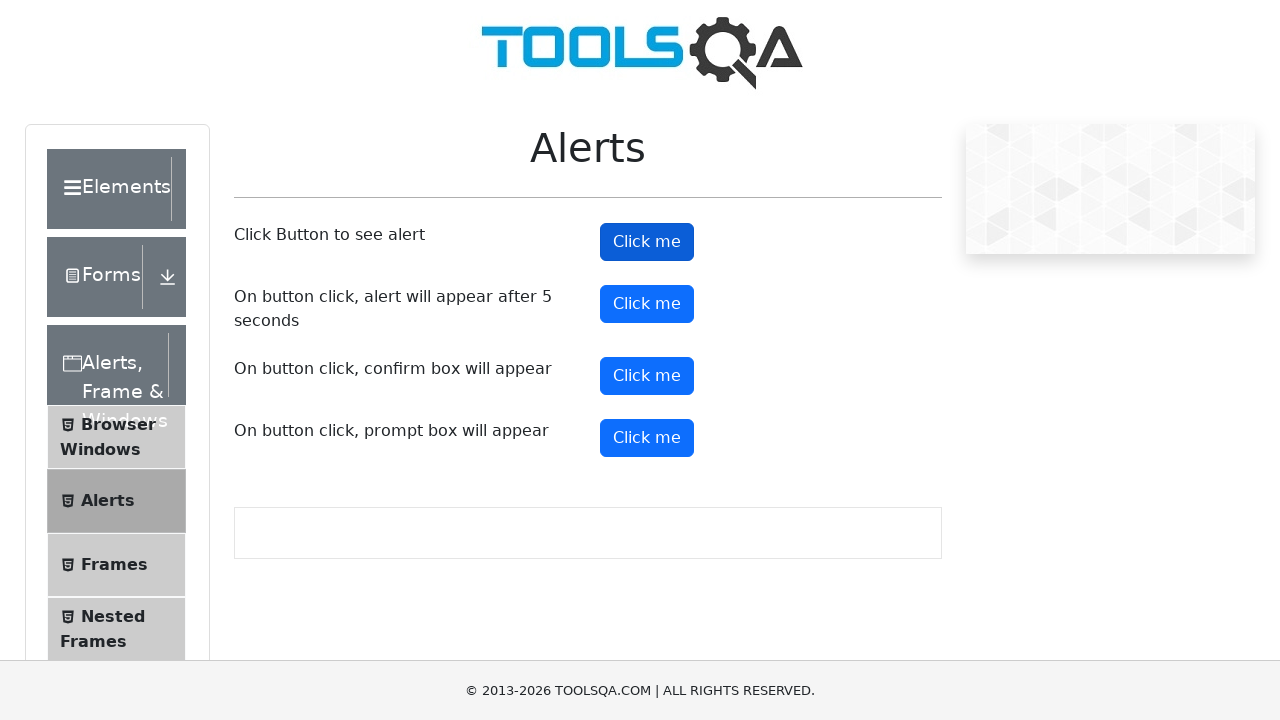